Tests a delayed JavaScript alert that appears after 5 seconds by clicking a timer button and waiting for the alert

Starting URL: https://demoqa.com/alerts

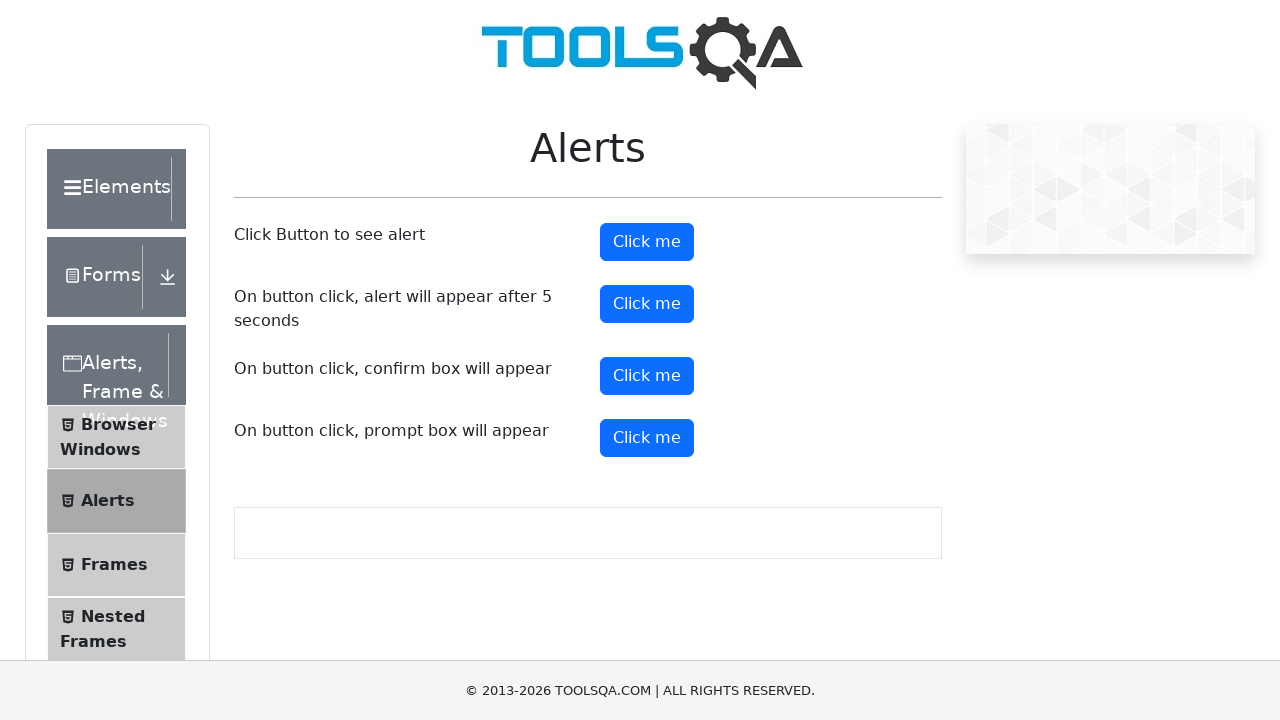

Set up dialog handler to capture and accept alerts
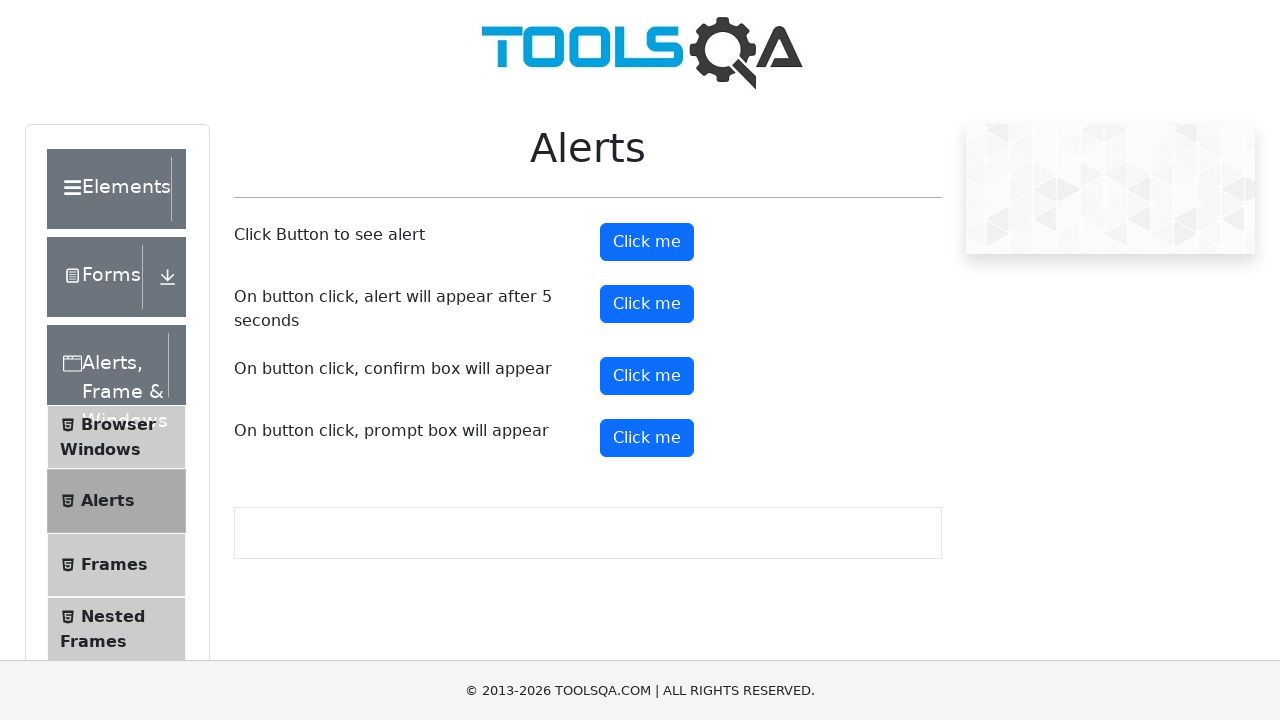

Clicked timer button to trigger delayed alert at (647, 304) on #timerAlertButton
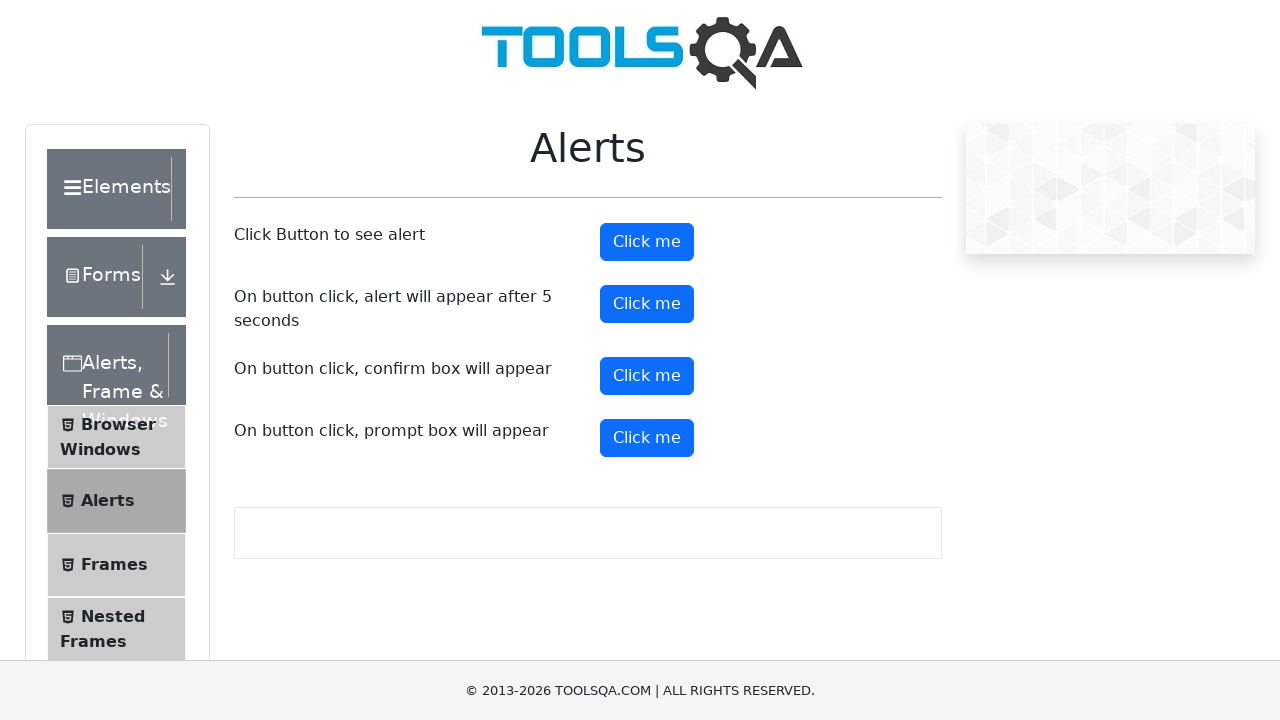

Waited 8 seconds for delayed alert to appear and be processed
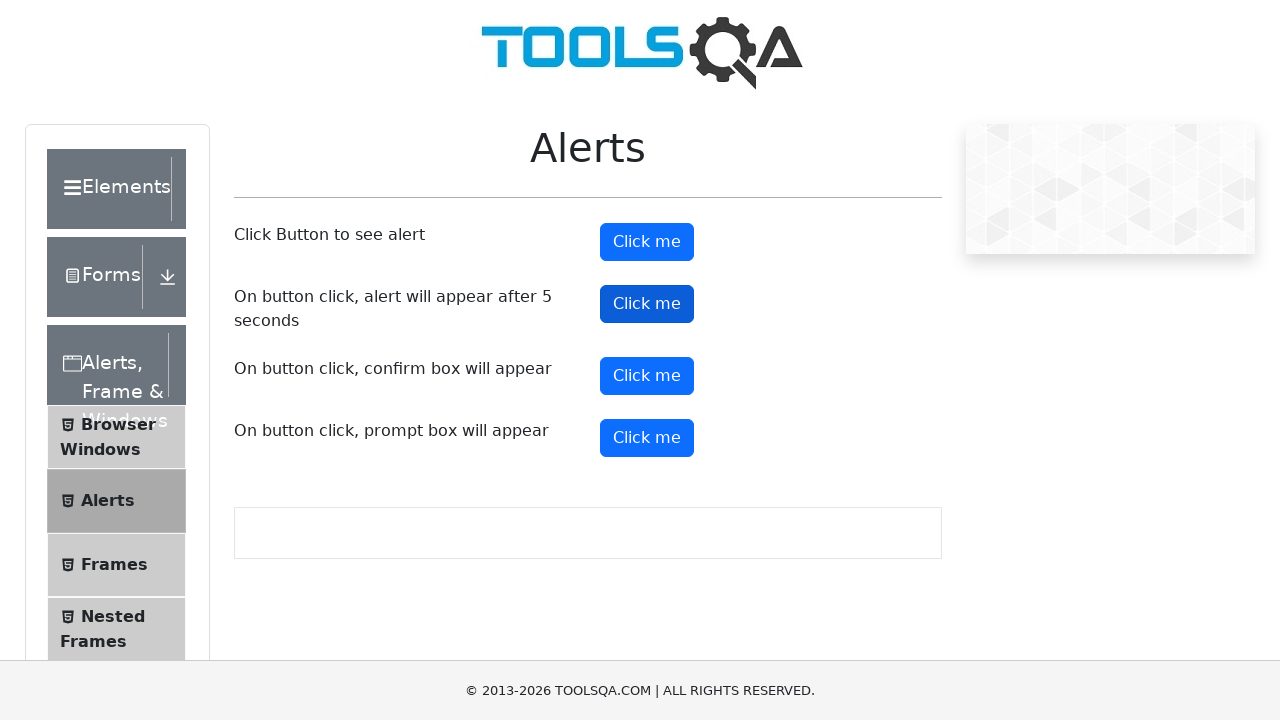

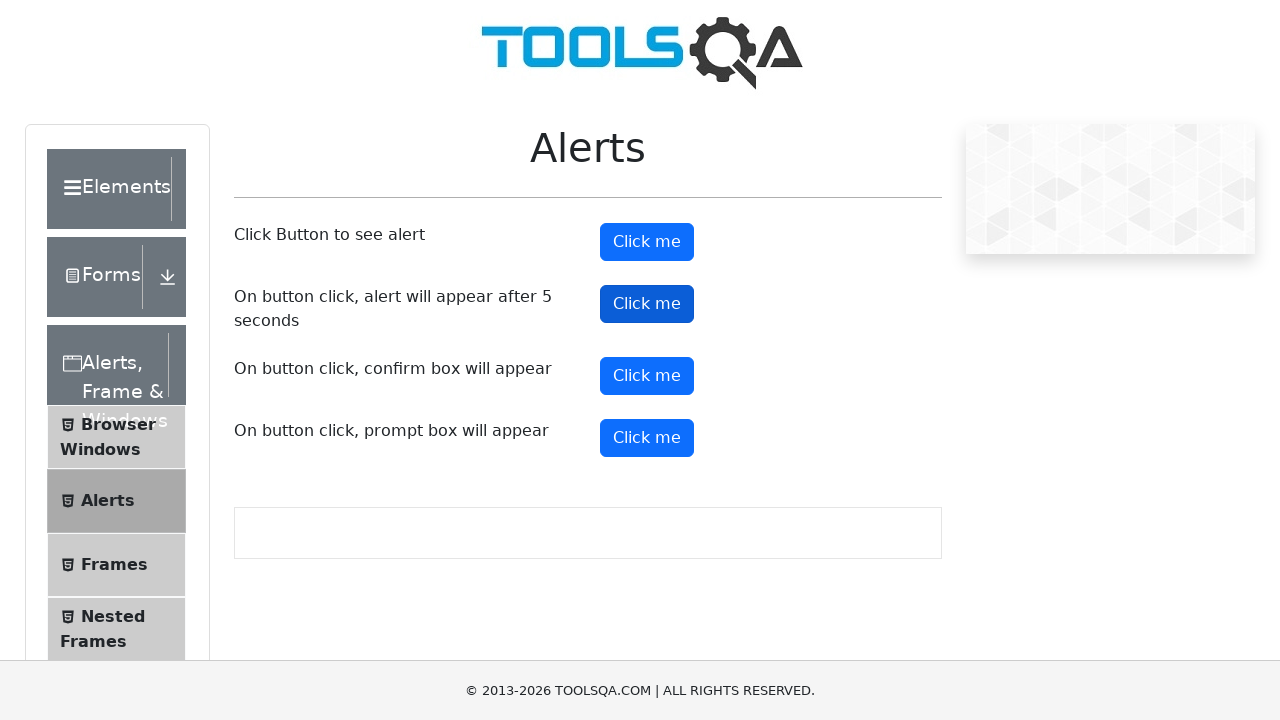